Tests adding products from "Bebidas" (Drinks) category and "Rissole médio" product, adjusting quantities in cart, validating total price, and completing checkout.

Starting URL: https://shopcart-challenge.4all.com/

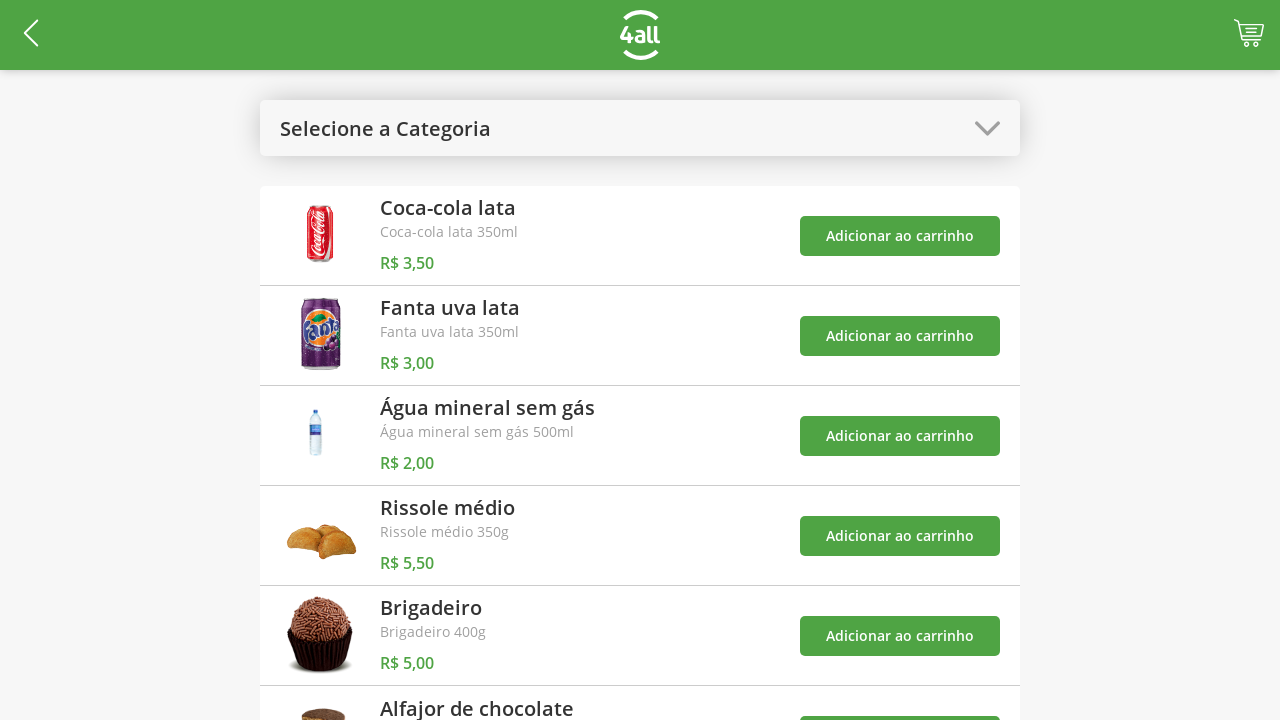

Clicked on 'Selecione a Categoria' button to open category dropdown at (640, 128) on #open-categories-btn
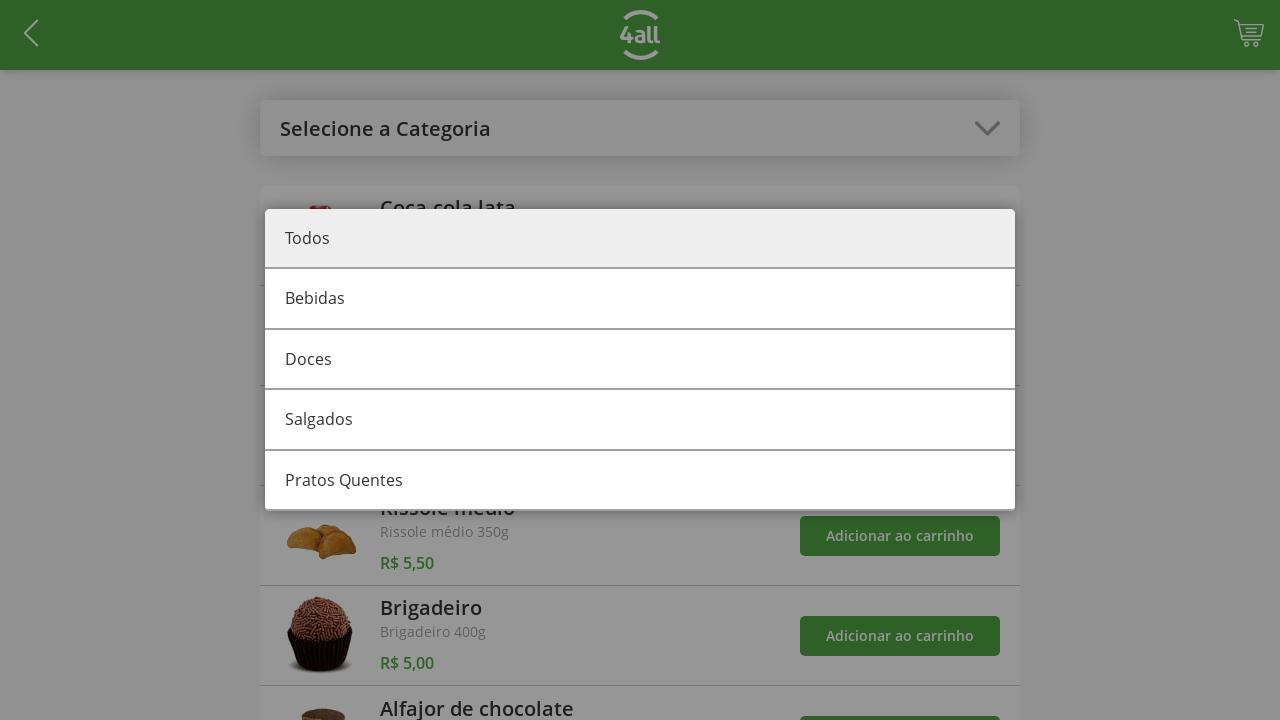

Selected 'Bebidas' (Drinks) category at (640, 300) on #category-0
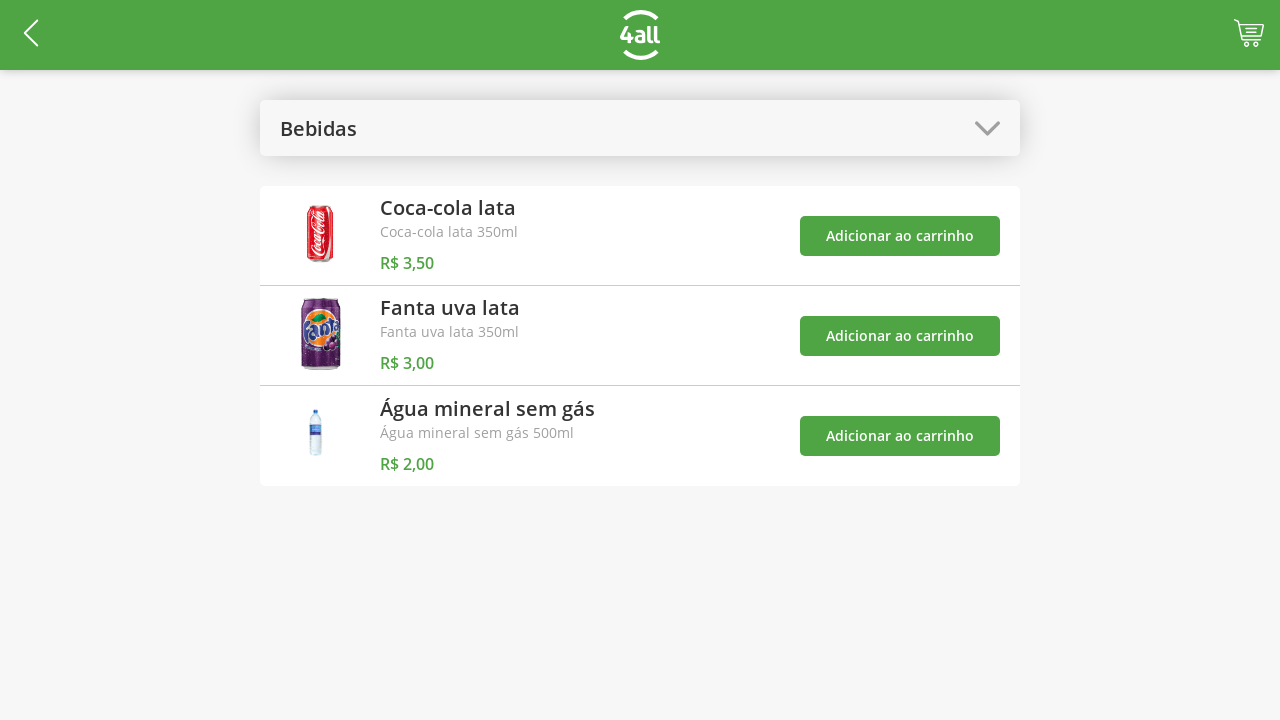

Added first drink product to cart at (900, 236) on #add-product-0-btn
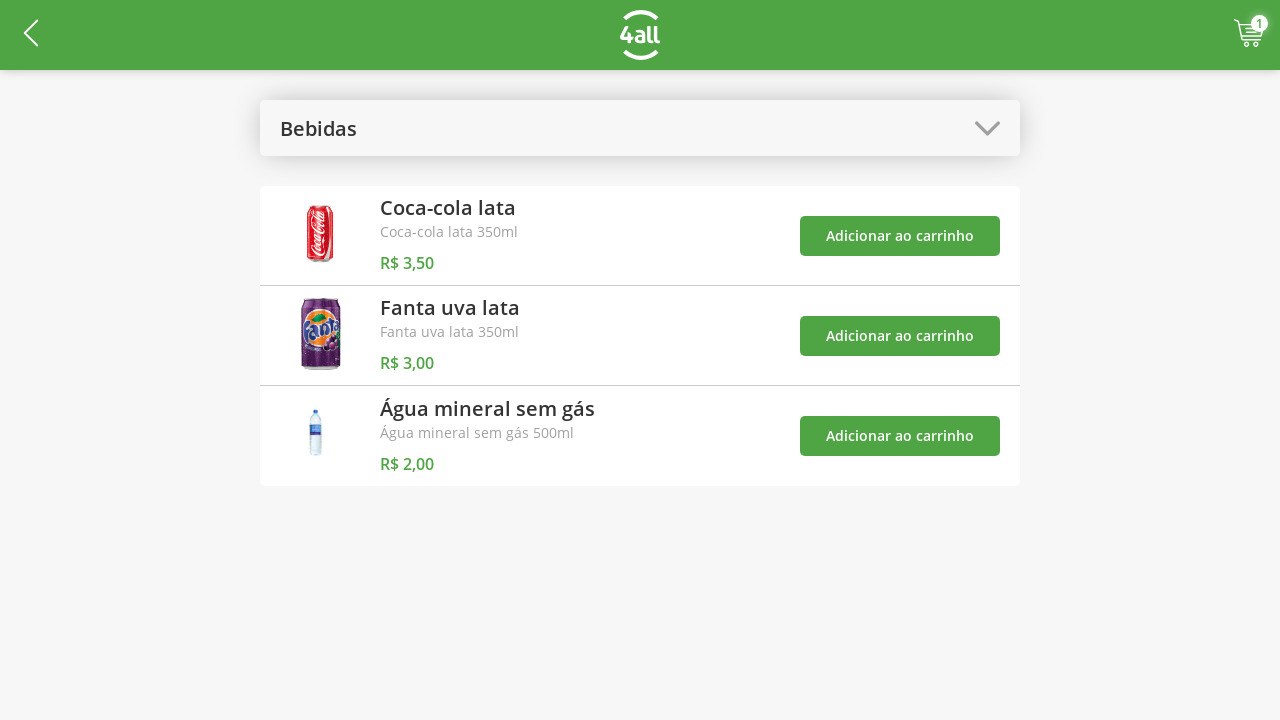

Added second drink product to cart at (900, 336) on #add-product-1-btn
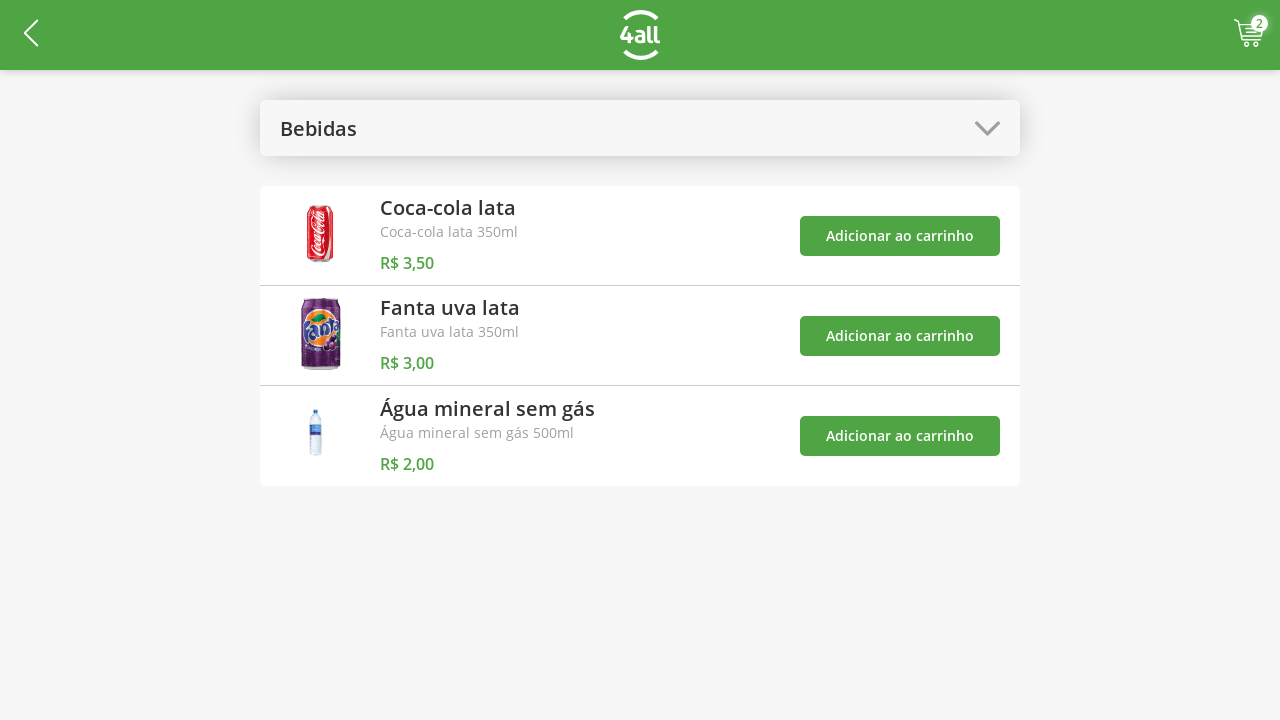

Added third drink product to cart at (900, 436) on #add-product-2-btn
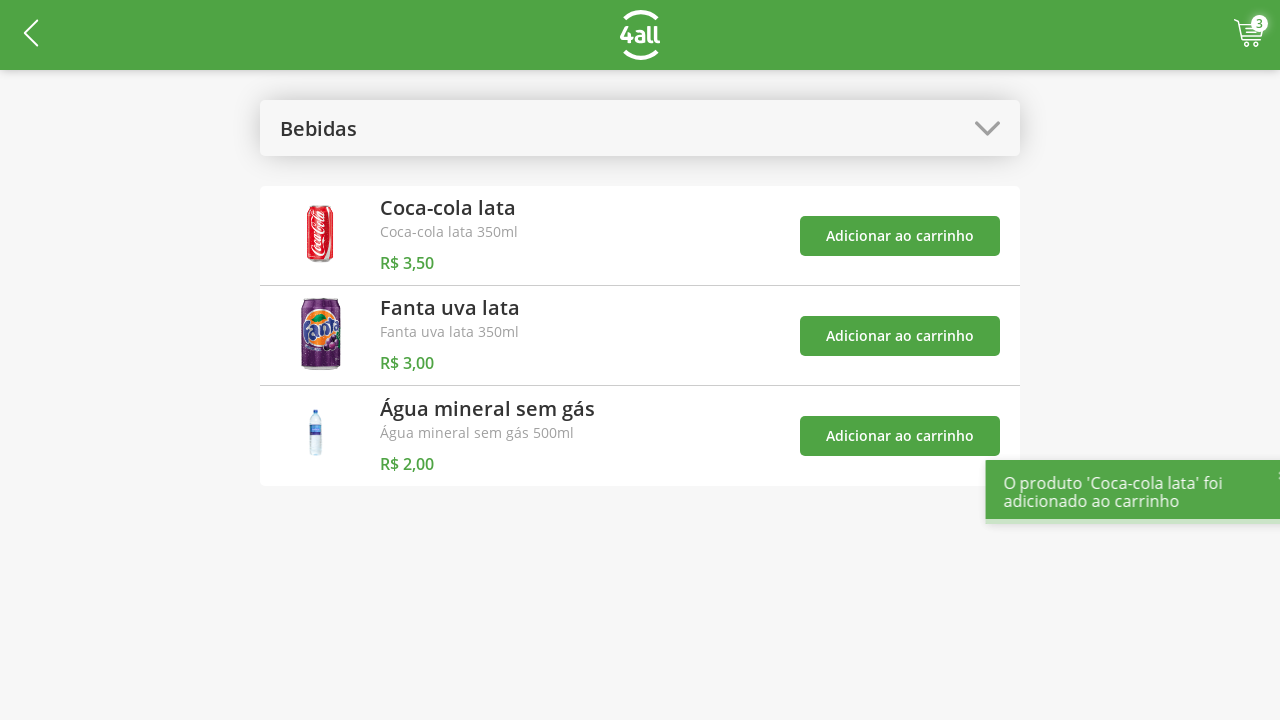

Clicked on category dropdown again to change category at (640, 128) on #open-categories-btn
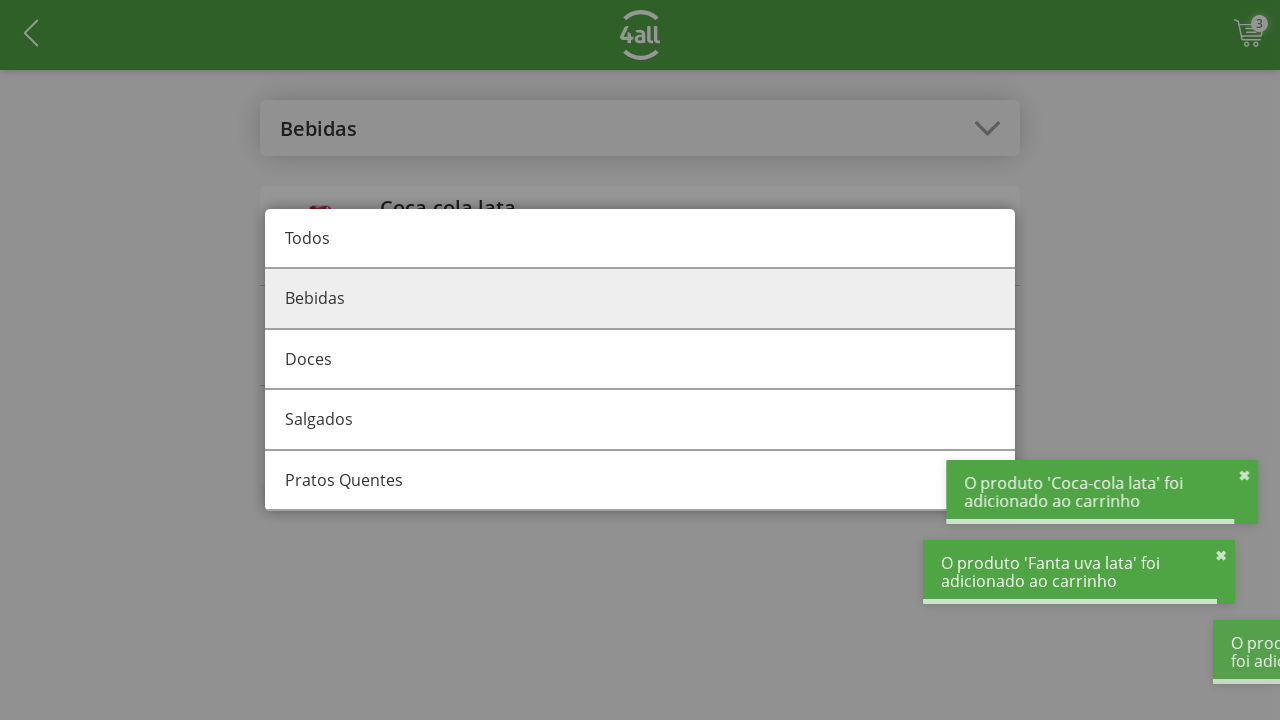

Selected 'Todos' (All) category to view all products at (640, 239) on #category-all
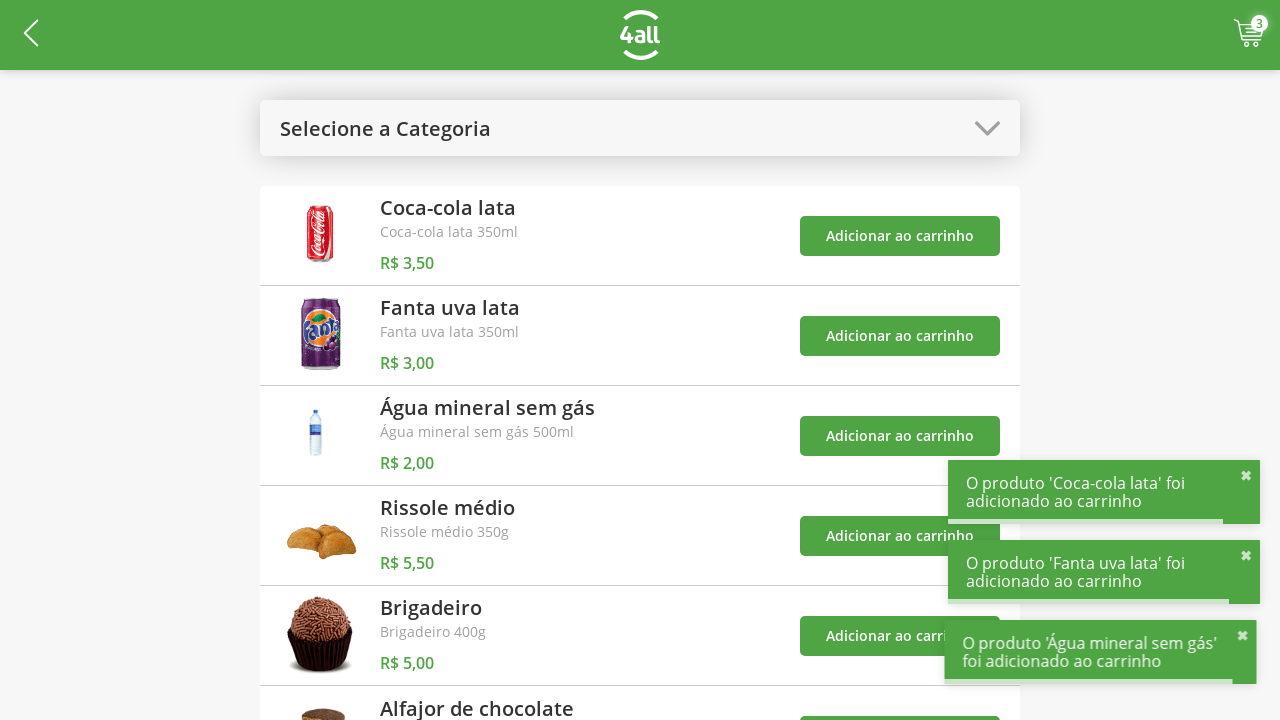

Added 'Rissole médio' product to cart at (900, 536) on #add-product-3-btn
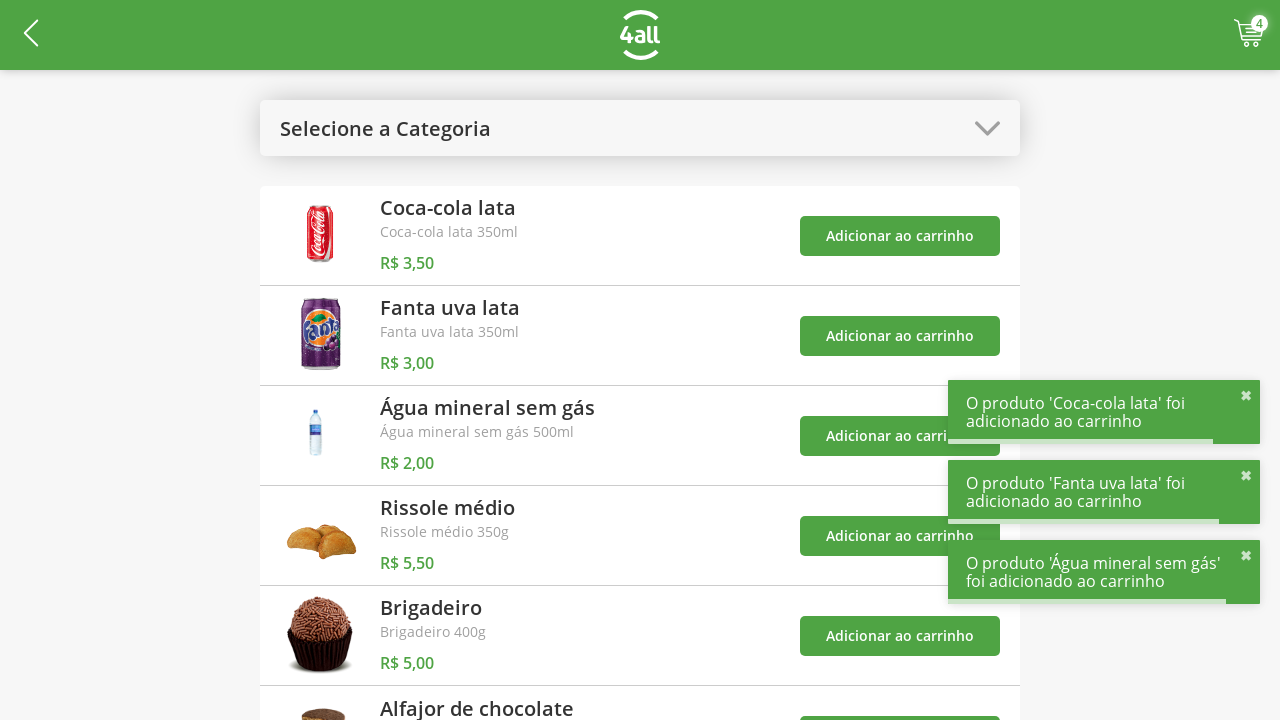

Opened shopping cart to view added products at (1249, 35) on #cart-btn
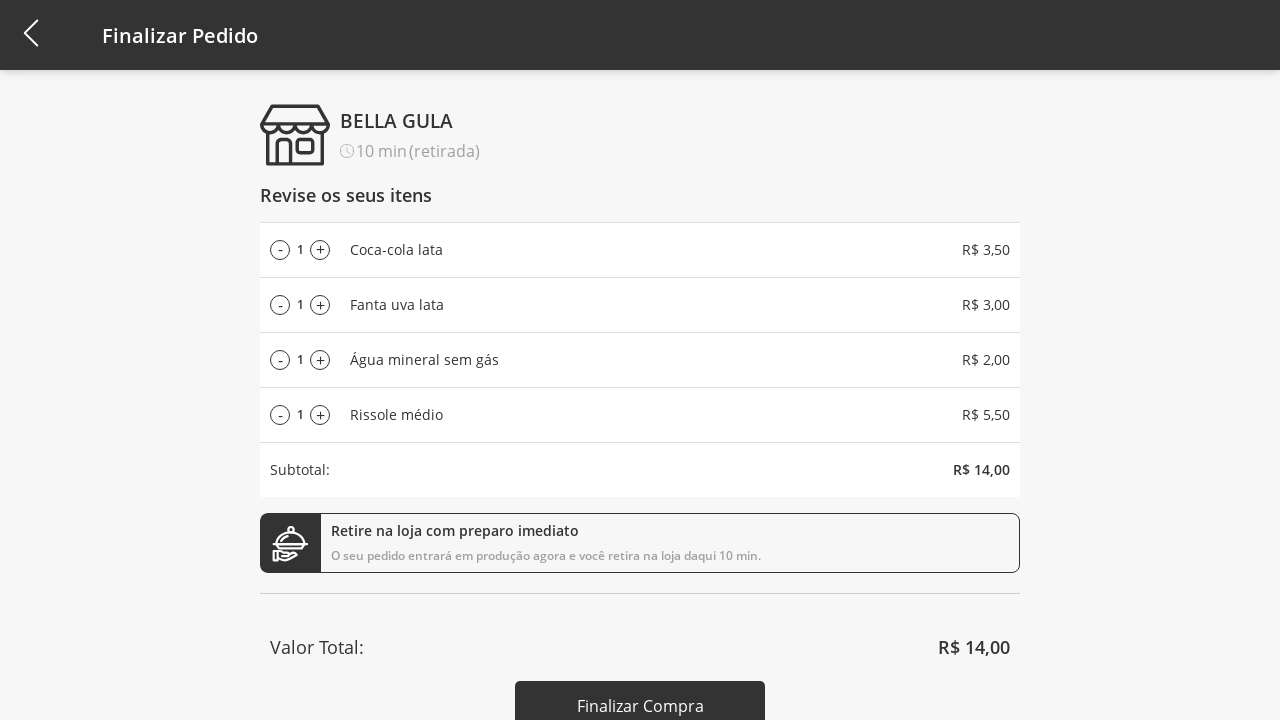

Increased 'Rissole médio' quantity (click 1/8) at (320, 415) on #add-product-3-qtd
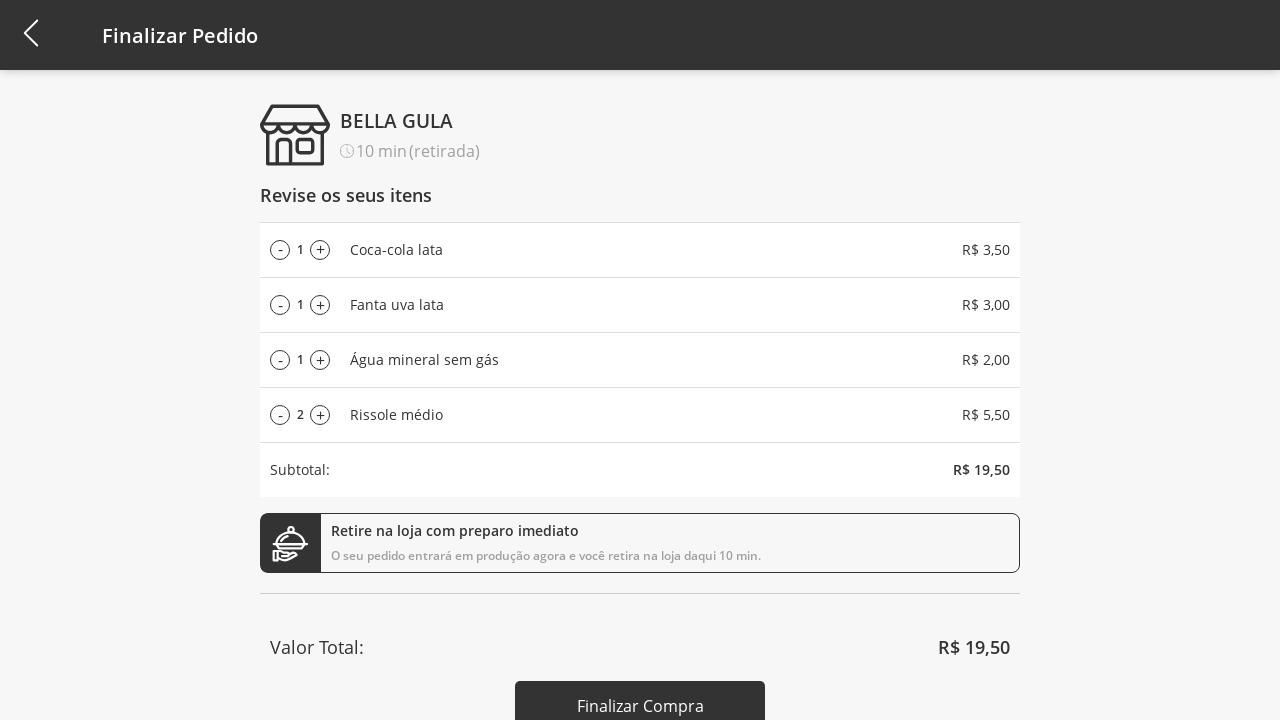

Increased 'Rissole médio' quantity (click 2/8) at (320, 415) on #add-product-3-qtd
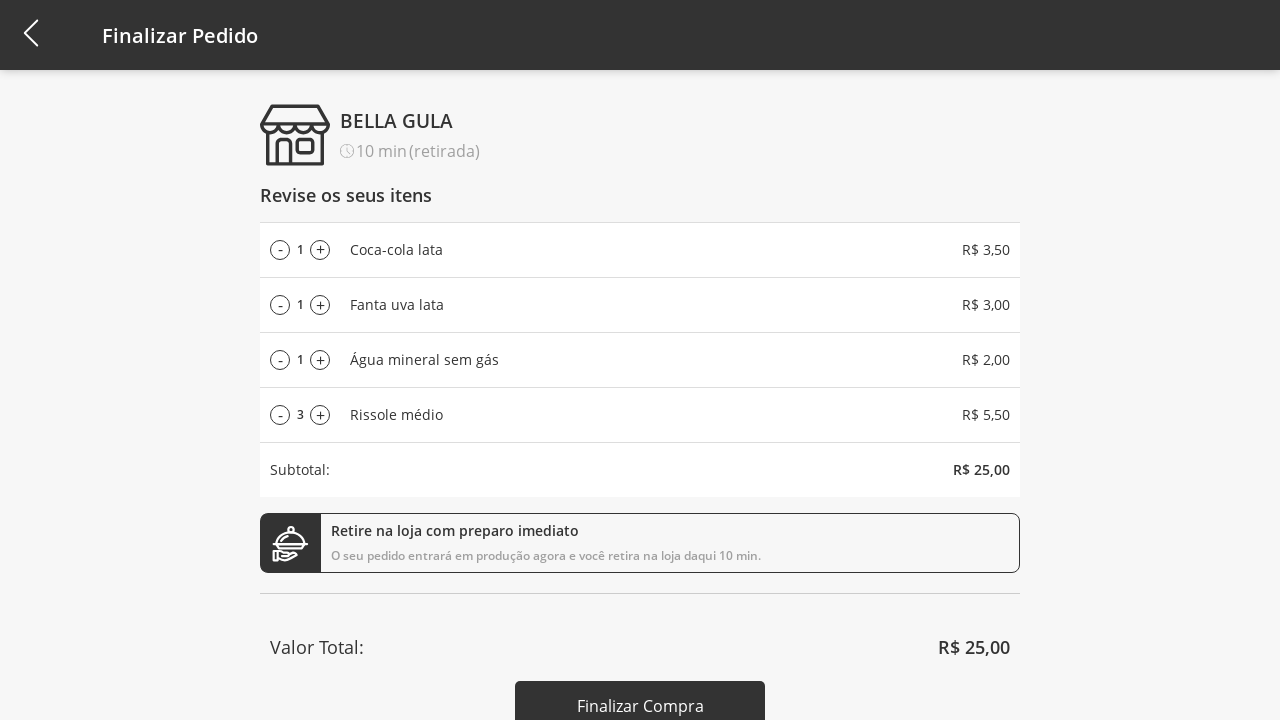

Increased 'Rissole médio' quantity (click 3/8) at (320, 415) on #add-product-3-qtd
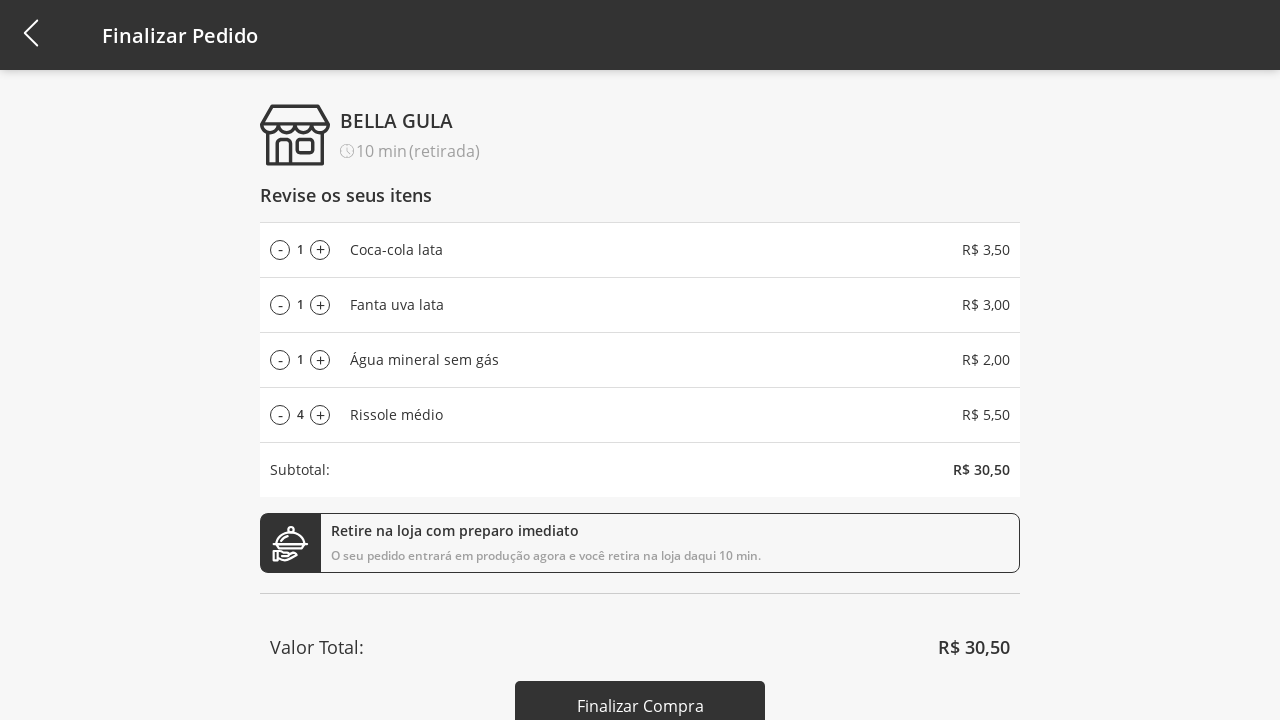

Increased 'Rissole médio' quantity (click 4/8) at (320, 415) on #add-product-3-qtd
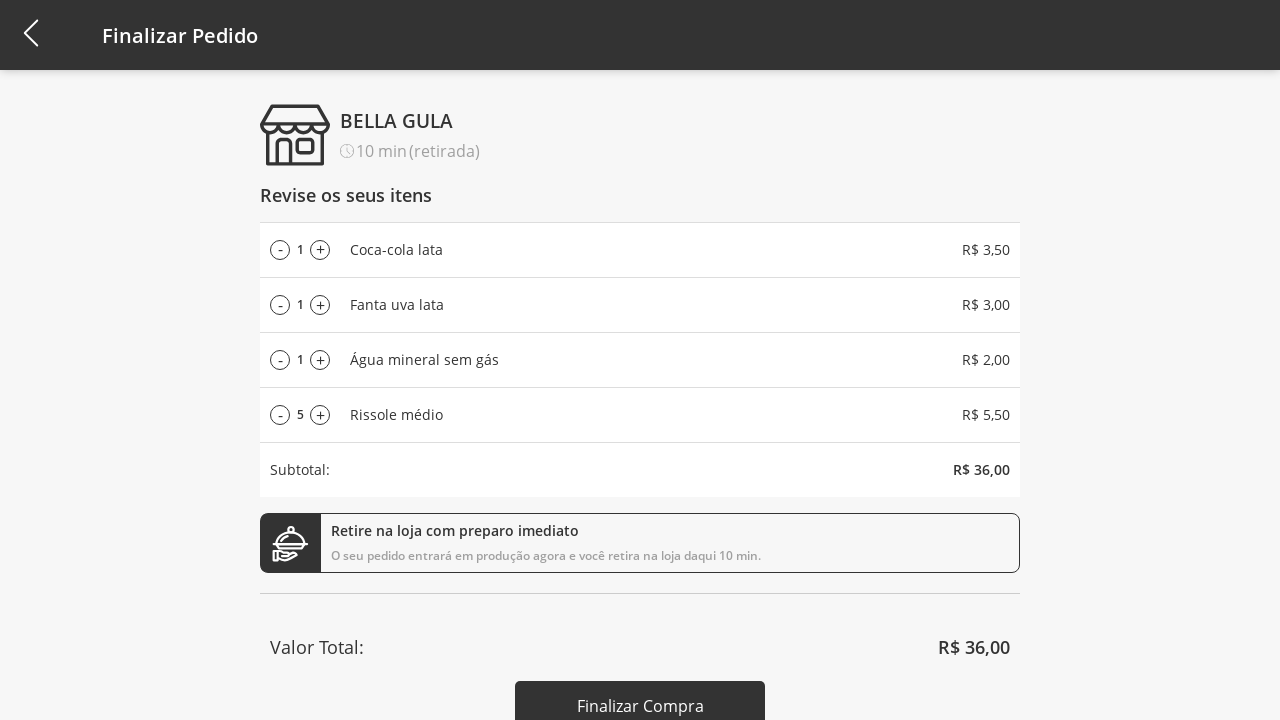

Increased 'Rissole médio' quantity (click 5/8) at (320, 415) on #add-product-3-qtd
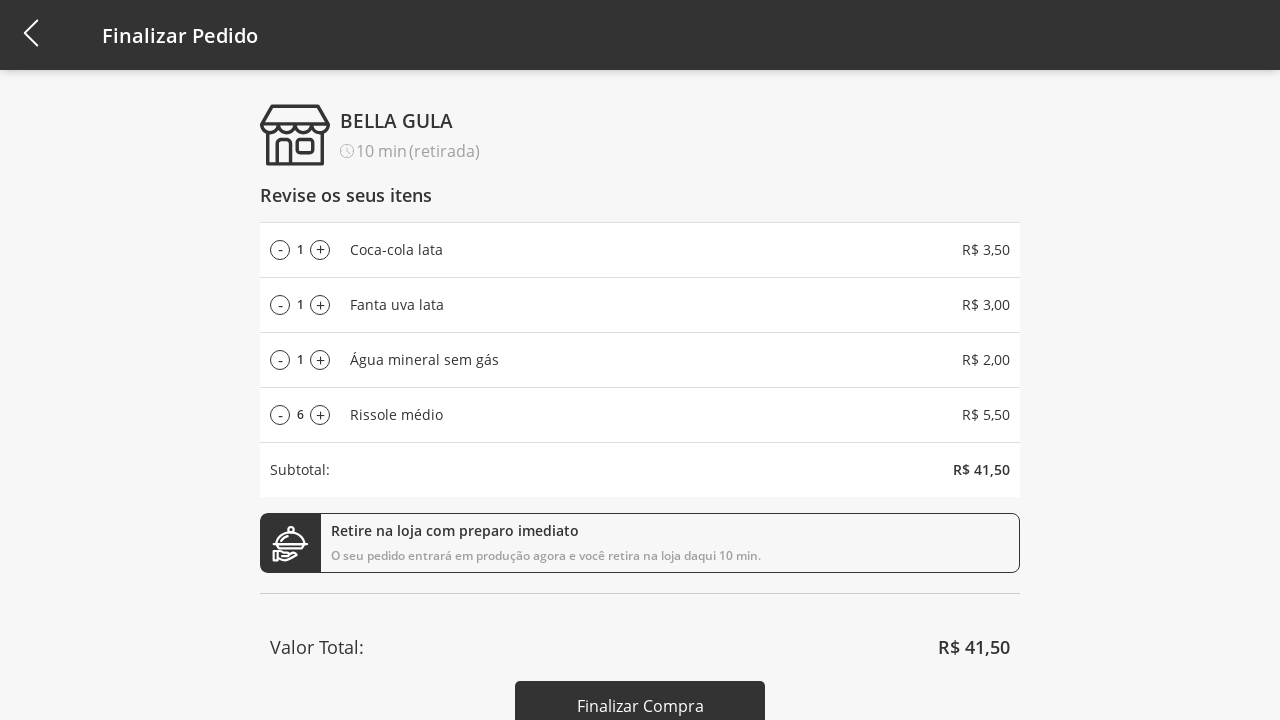

Increased 'Rissole médio' quantity (click 6/8) at (320, 415) on #add-product-3-qtd
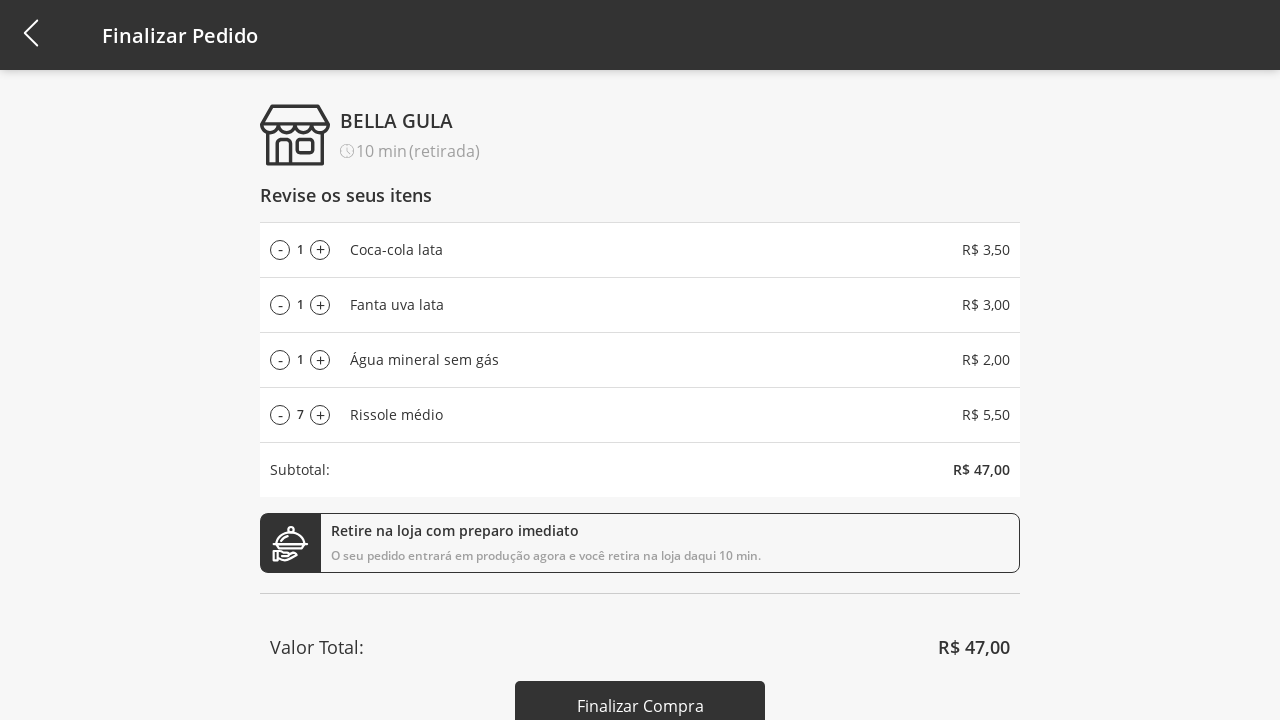

Increased 'Rissole médio' quantity (click 7/8) at (320, 415) on #add-product-3-qtd
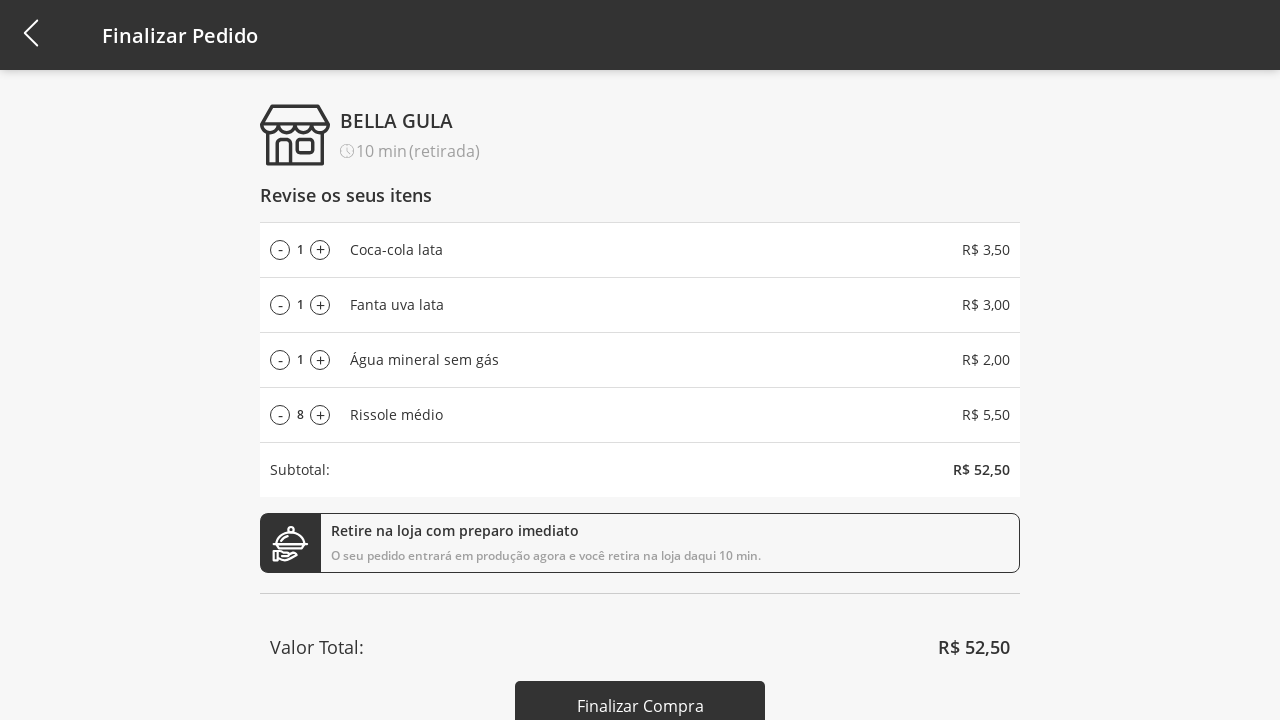

Increased 'Rissole médio' quantity (click 8/8) at (320, 415) on #add-product-3-qtd
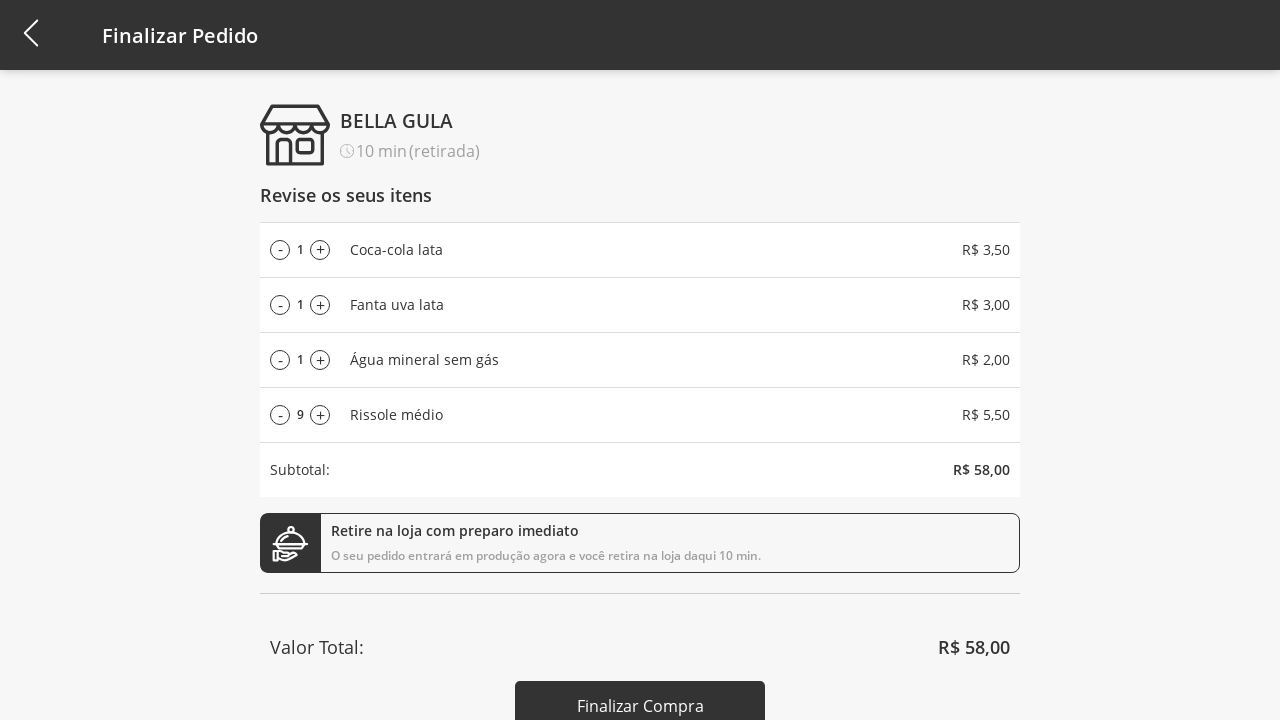

Decreased 'Rissole médio' quantity (click 1/4) at (280, 415) on #remove-product-3-qtd
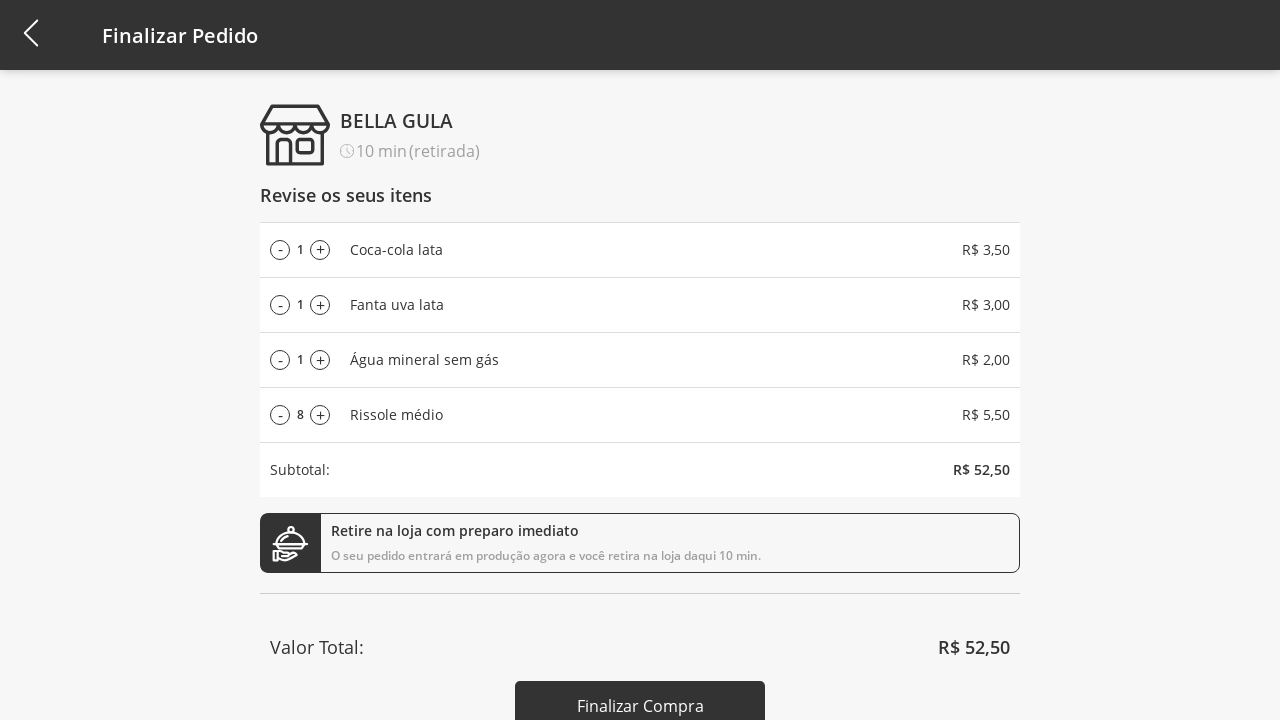

Decreased 'Rissole médio' quantity (click 2/4) at (280, 415) on #remove-product-3-qtd
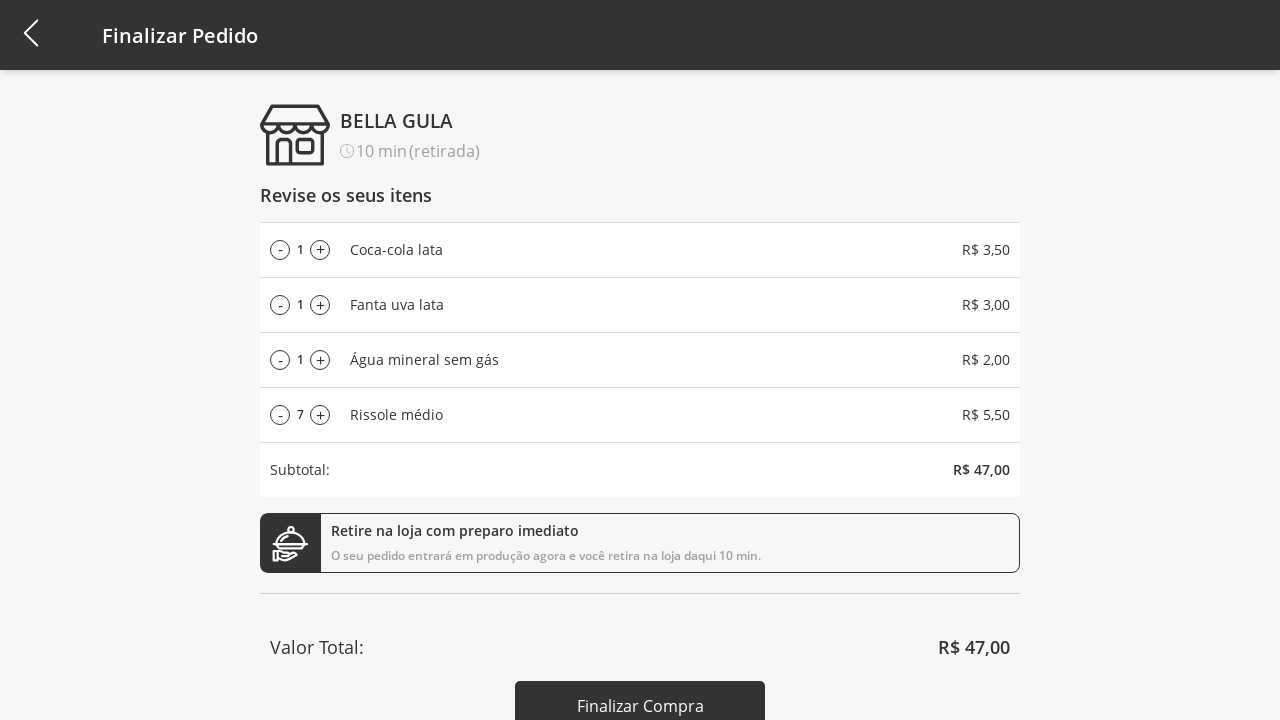

Decreased 'Rissole médio' quantity (click 3/4) at (280, 415) on #remove-product-3-qtd
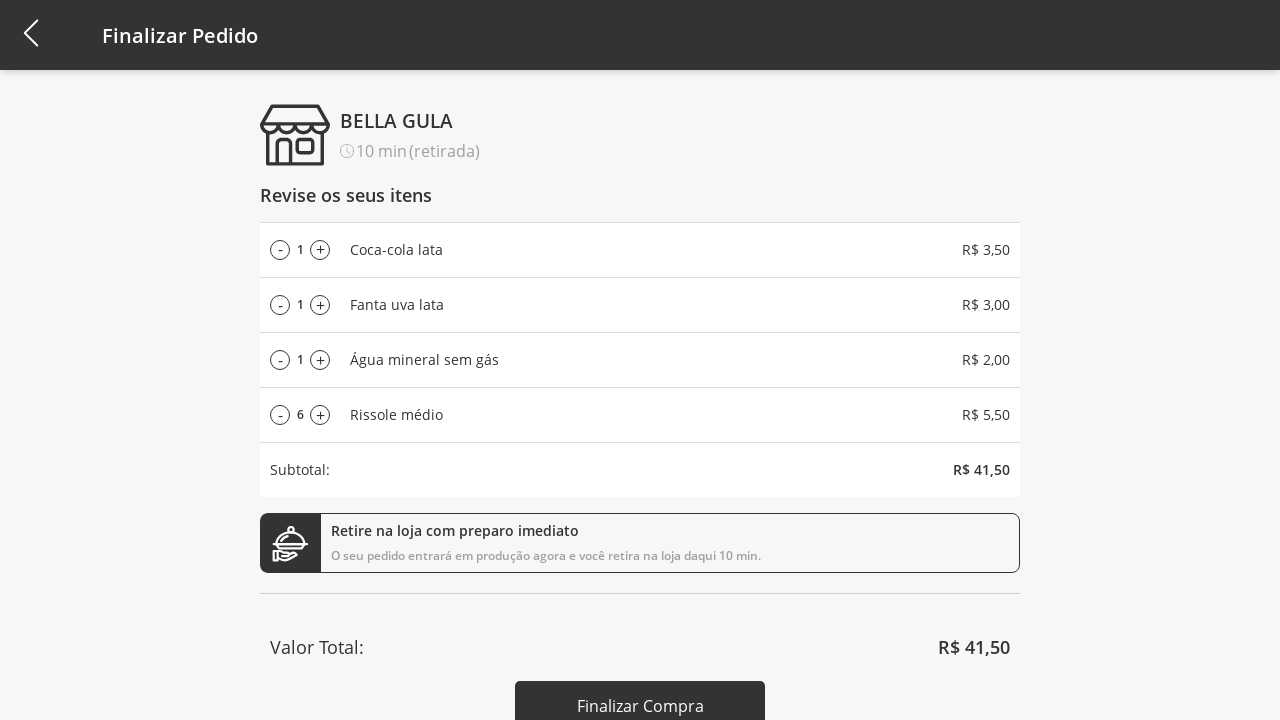

Decreased 'Rissole médio' quantity (click 4/4) at (280, 415) on #remove-product-3-qtd
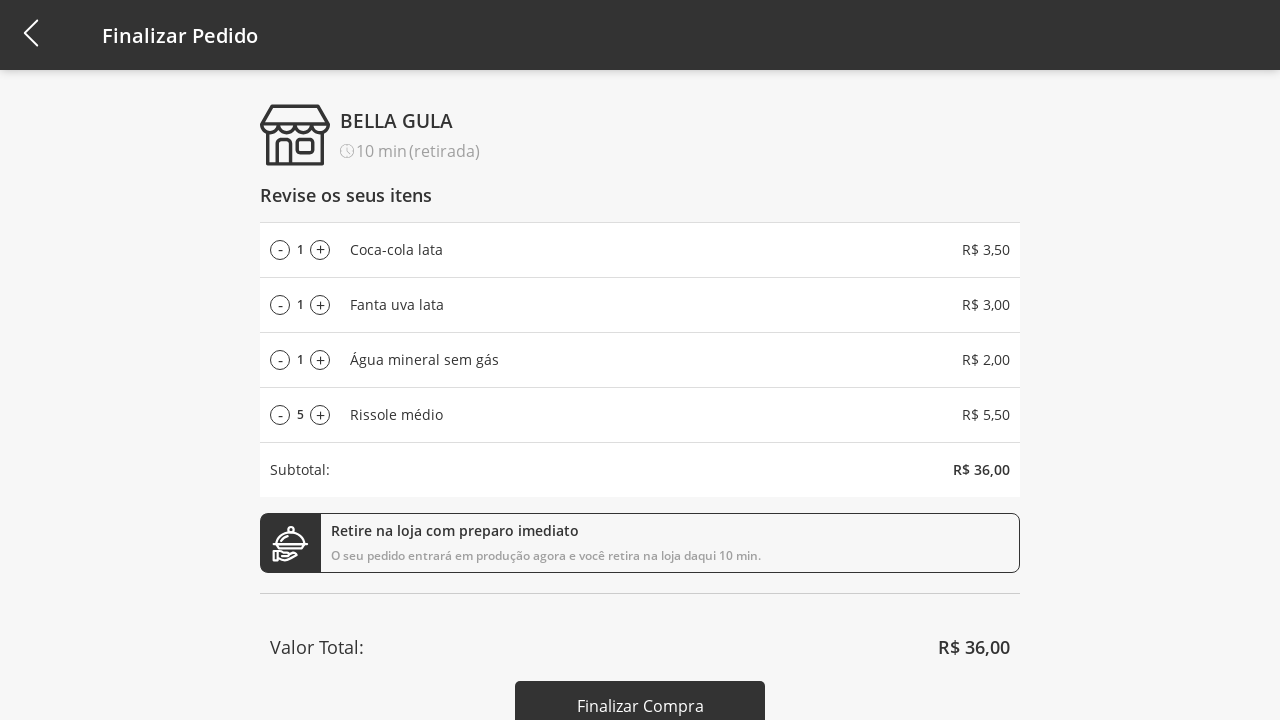

Total price element loaded and is visible
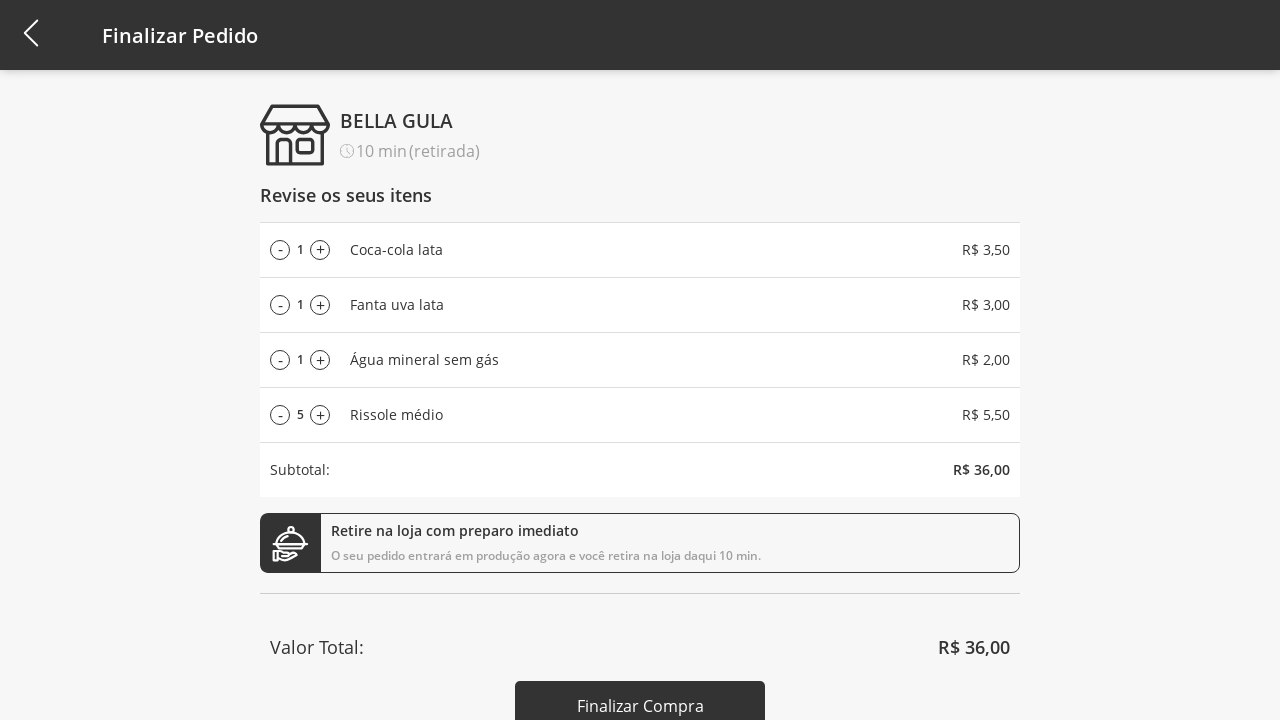

Clicked 'Finalizar compra' (Finish checkout) button at (640, 695) on #finish-checkout-button
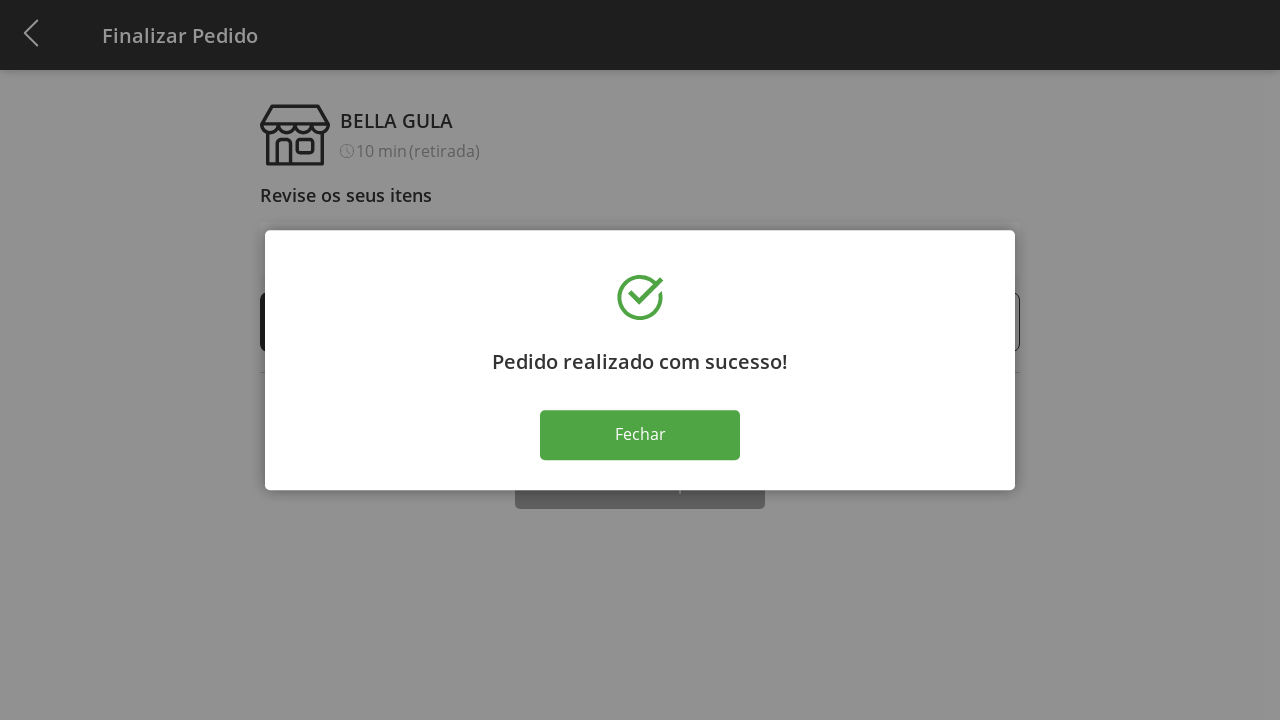

Success modal appeared after checkout completion
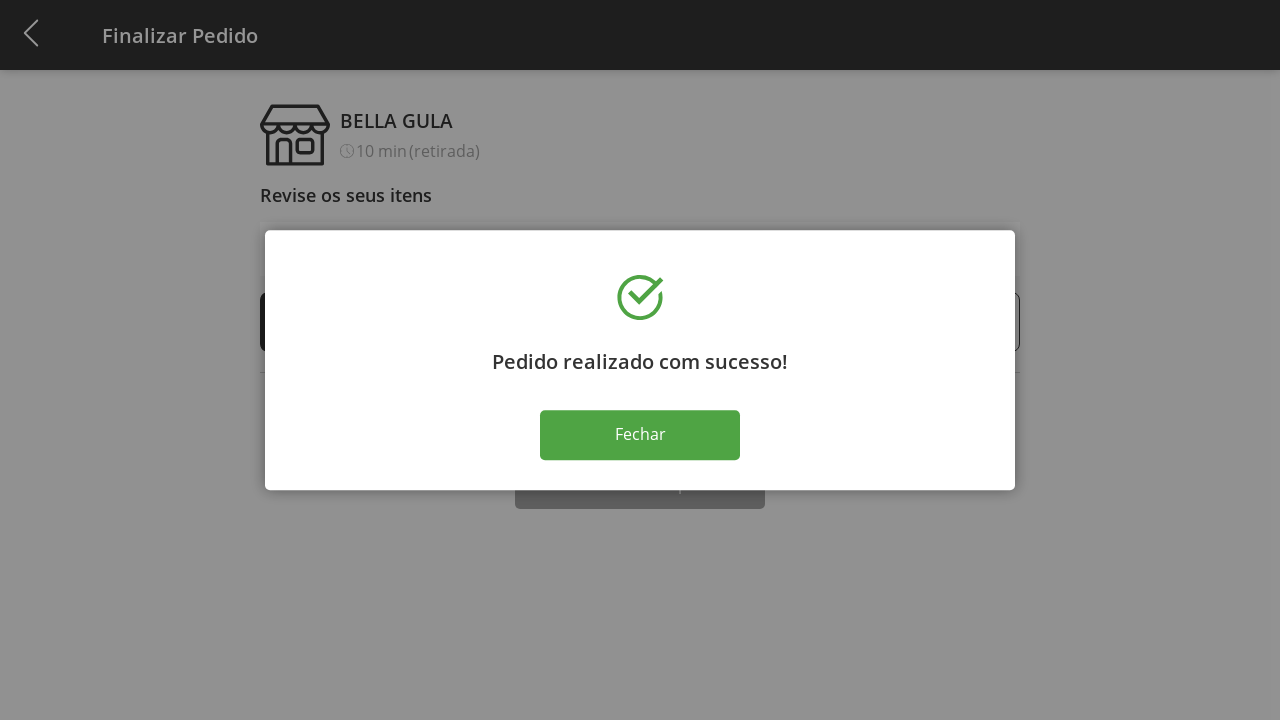

Closed the success modal at (640, 435) on .close-modal
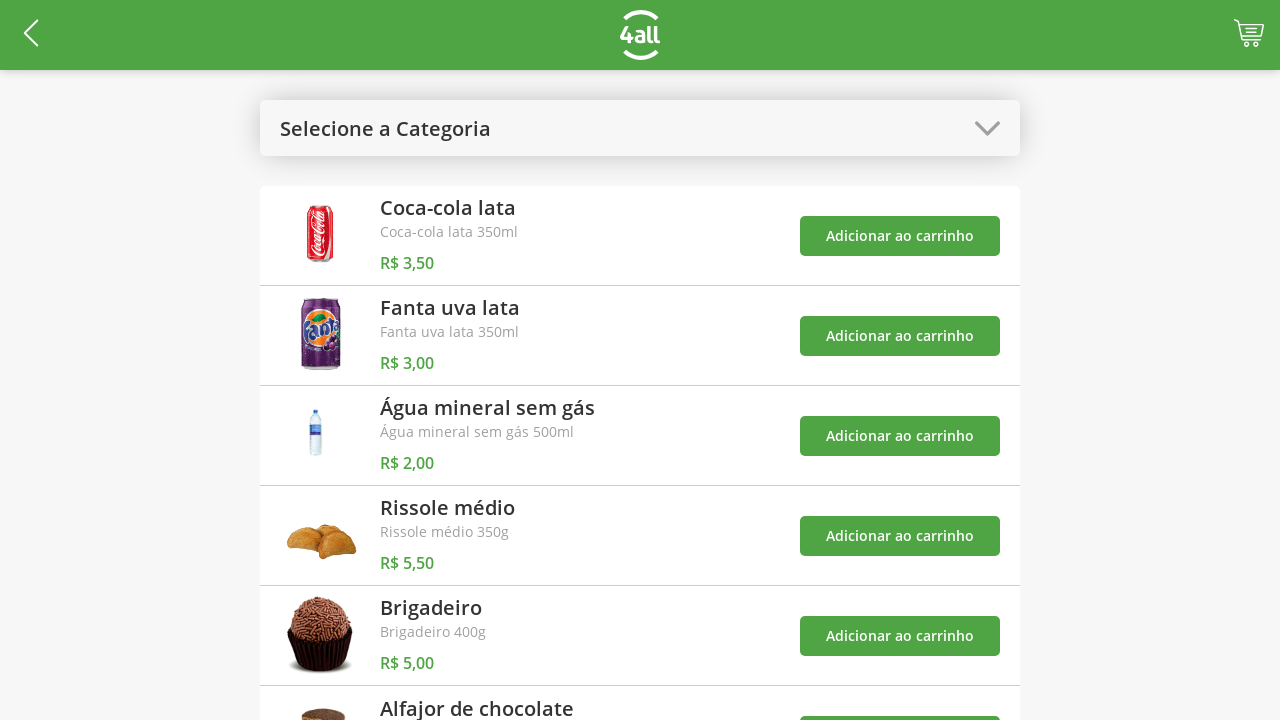

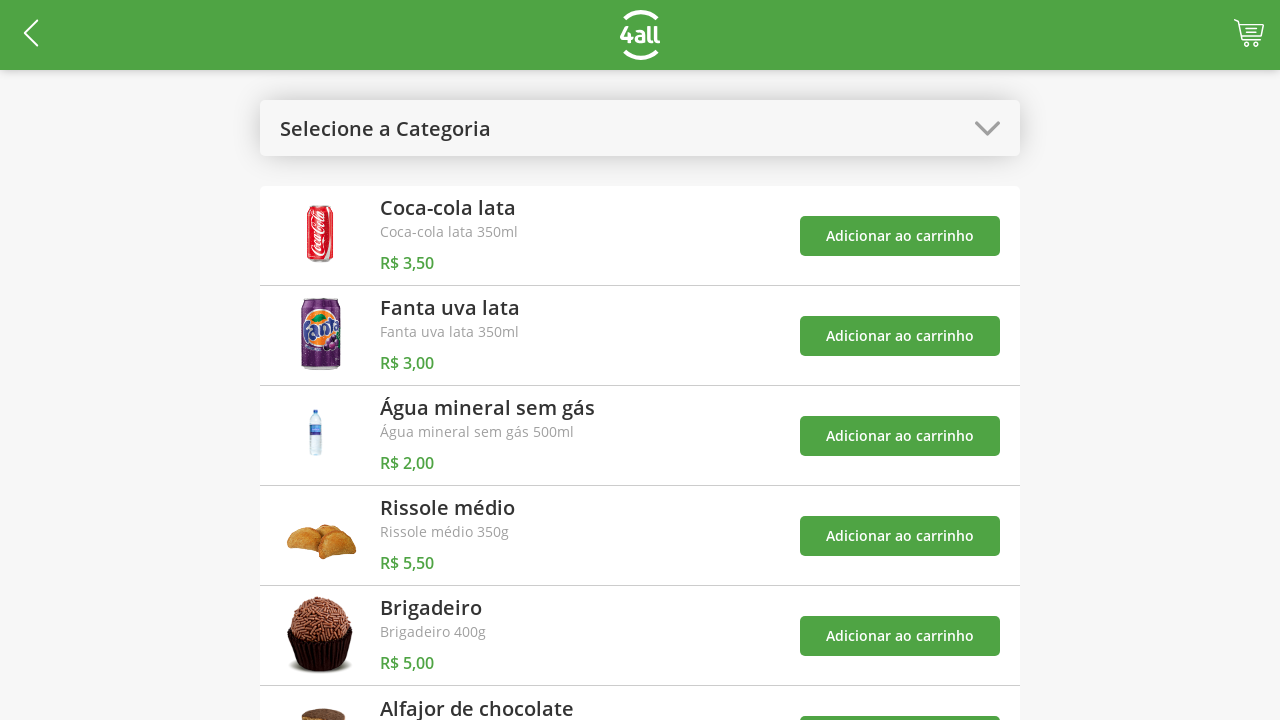